Navigates to the Selenium official website and verifies that the page title contains "Selenium"

Starting URL: https://selenium.dev/

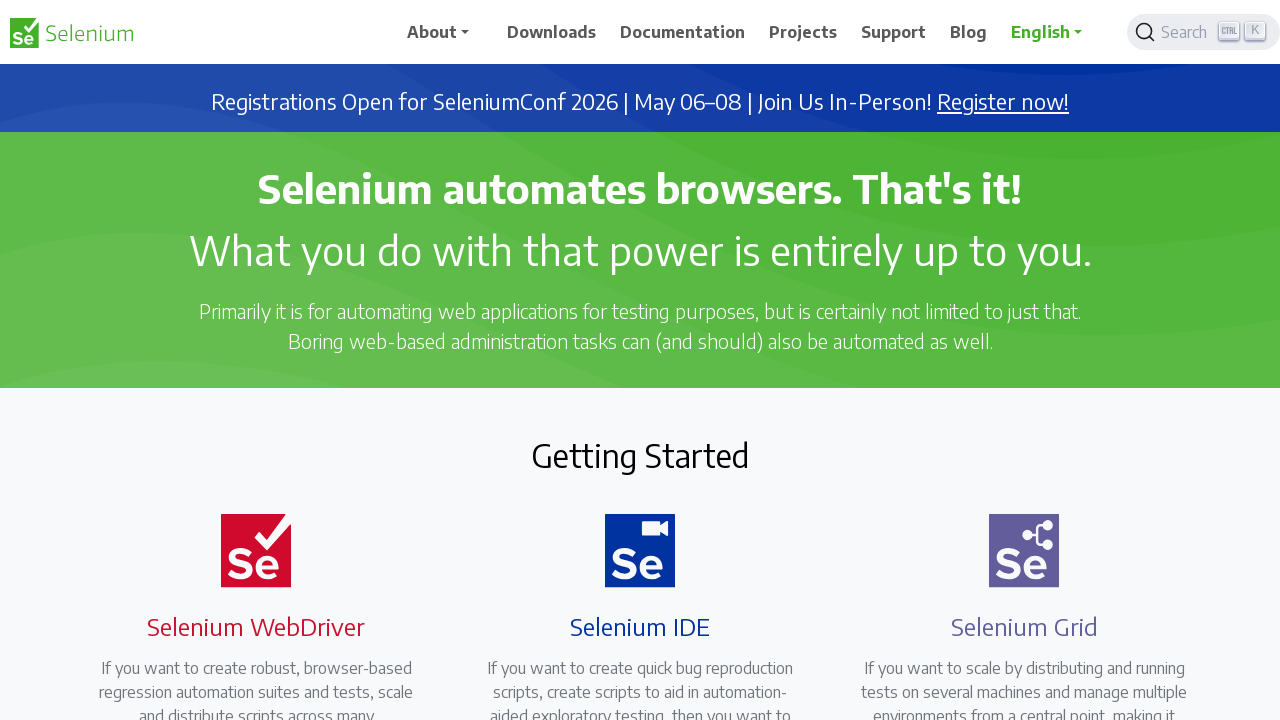

Set viewport size to 1920x1080
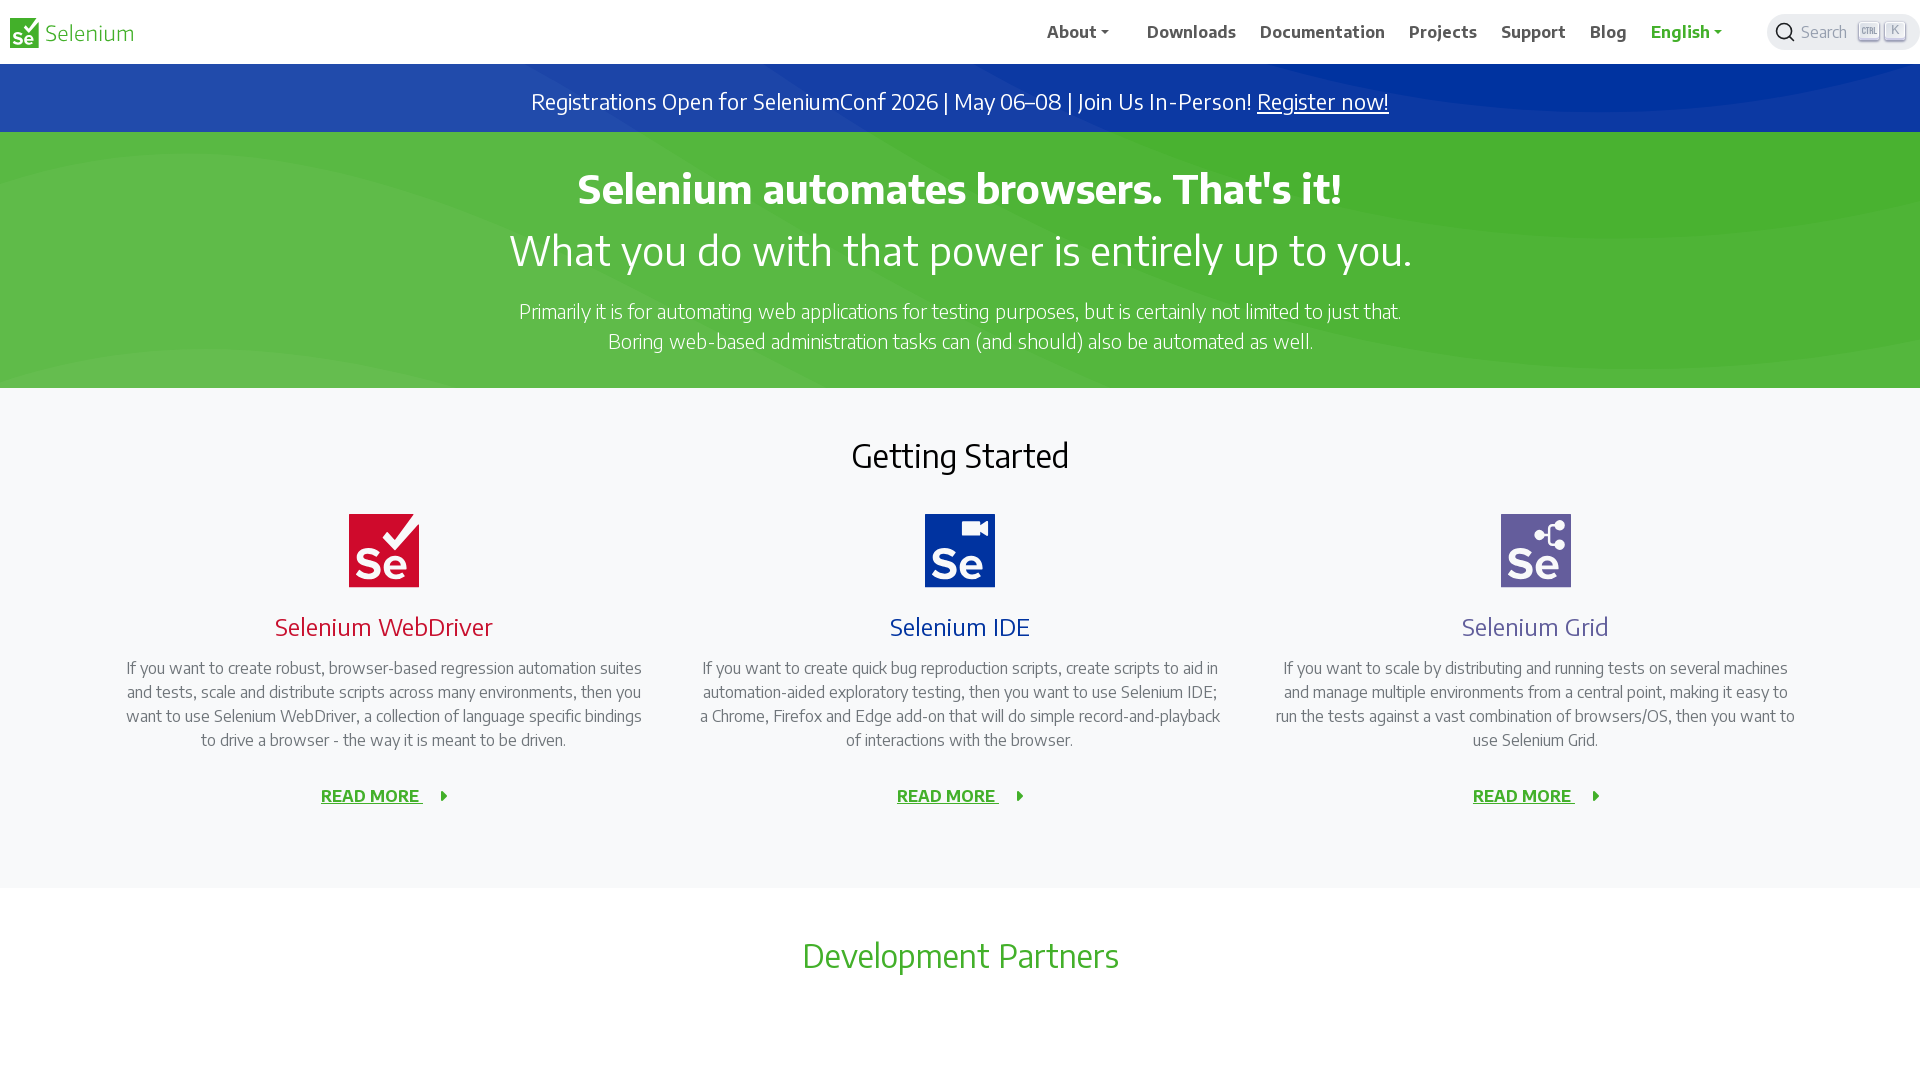

Retrieved page title
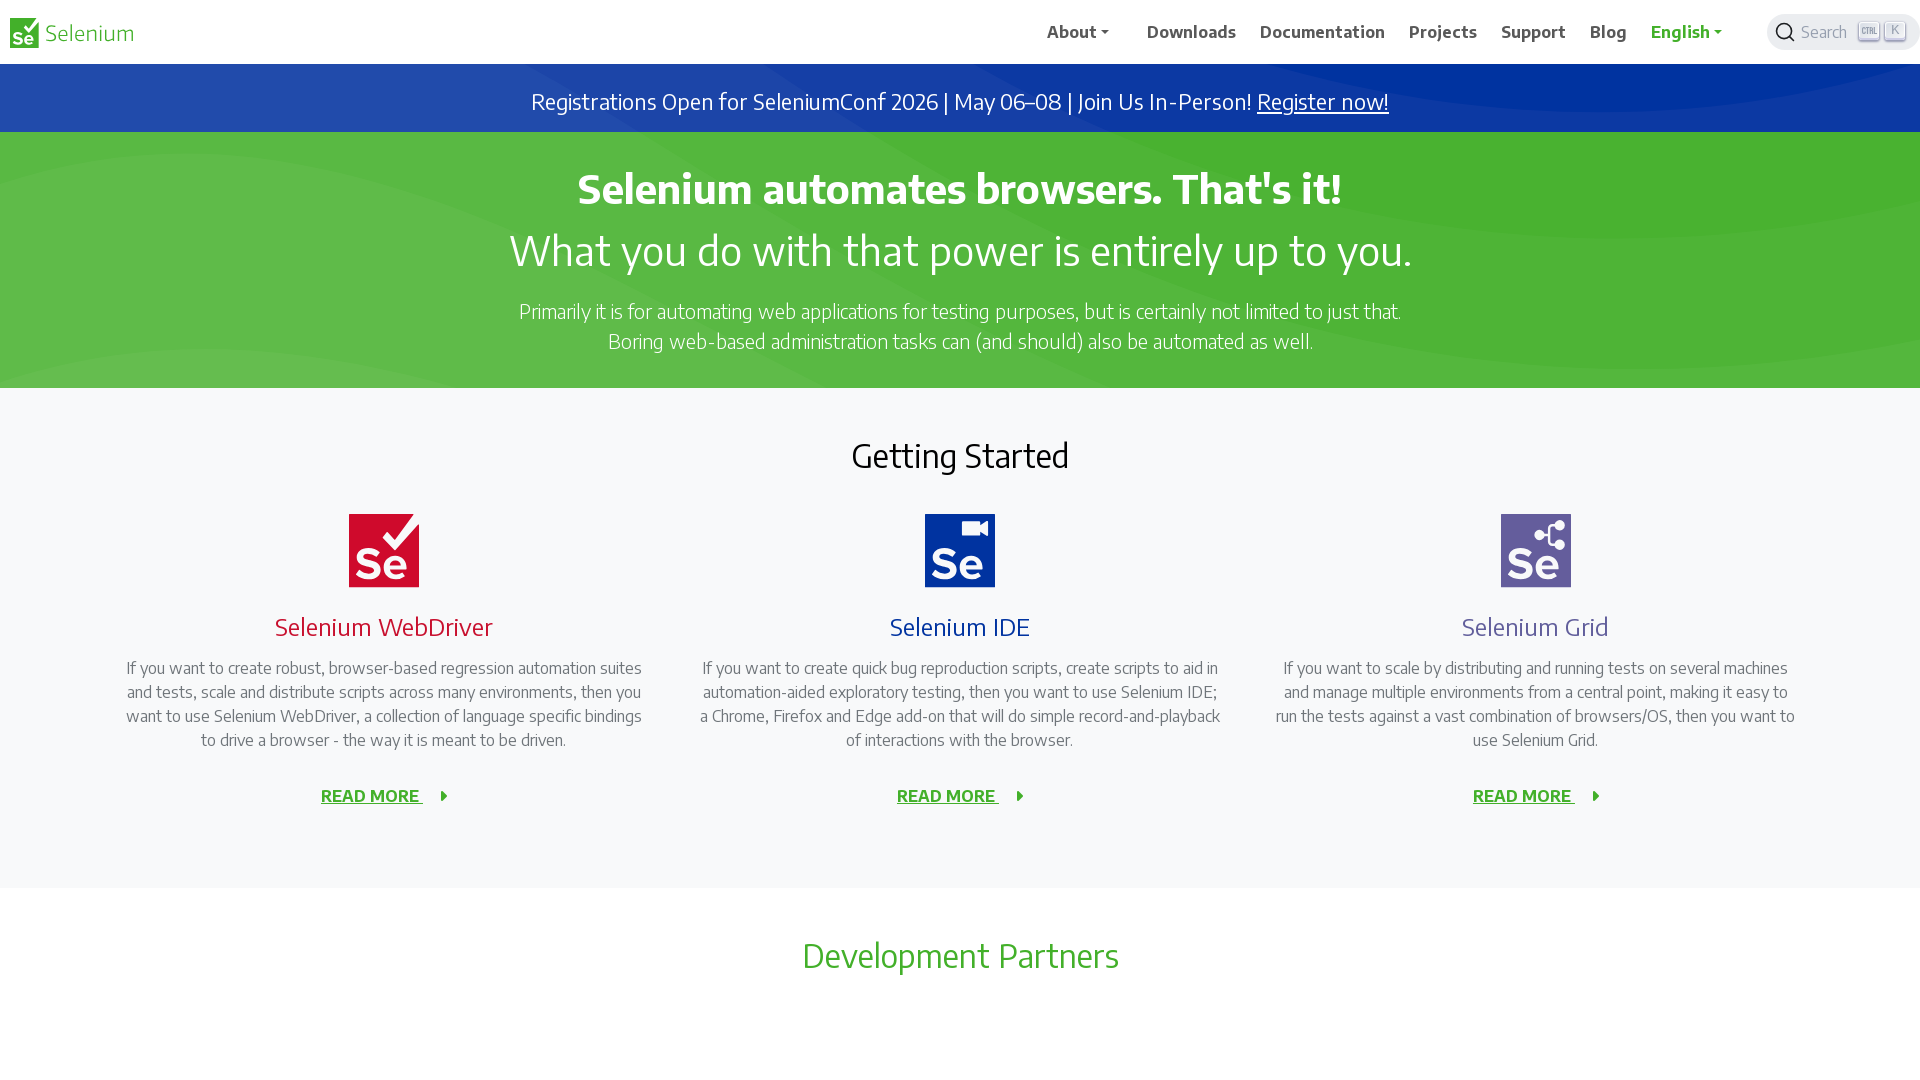

Verified that page title contains 'Selenium'
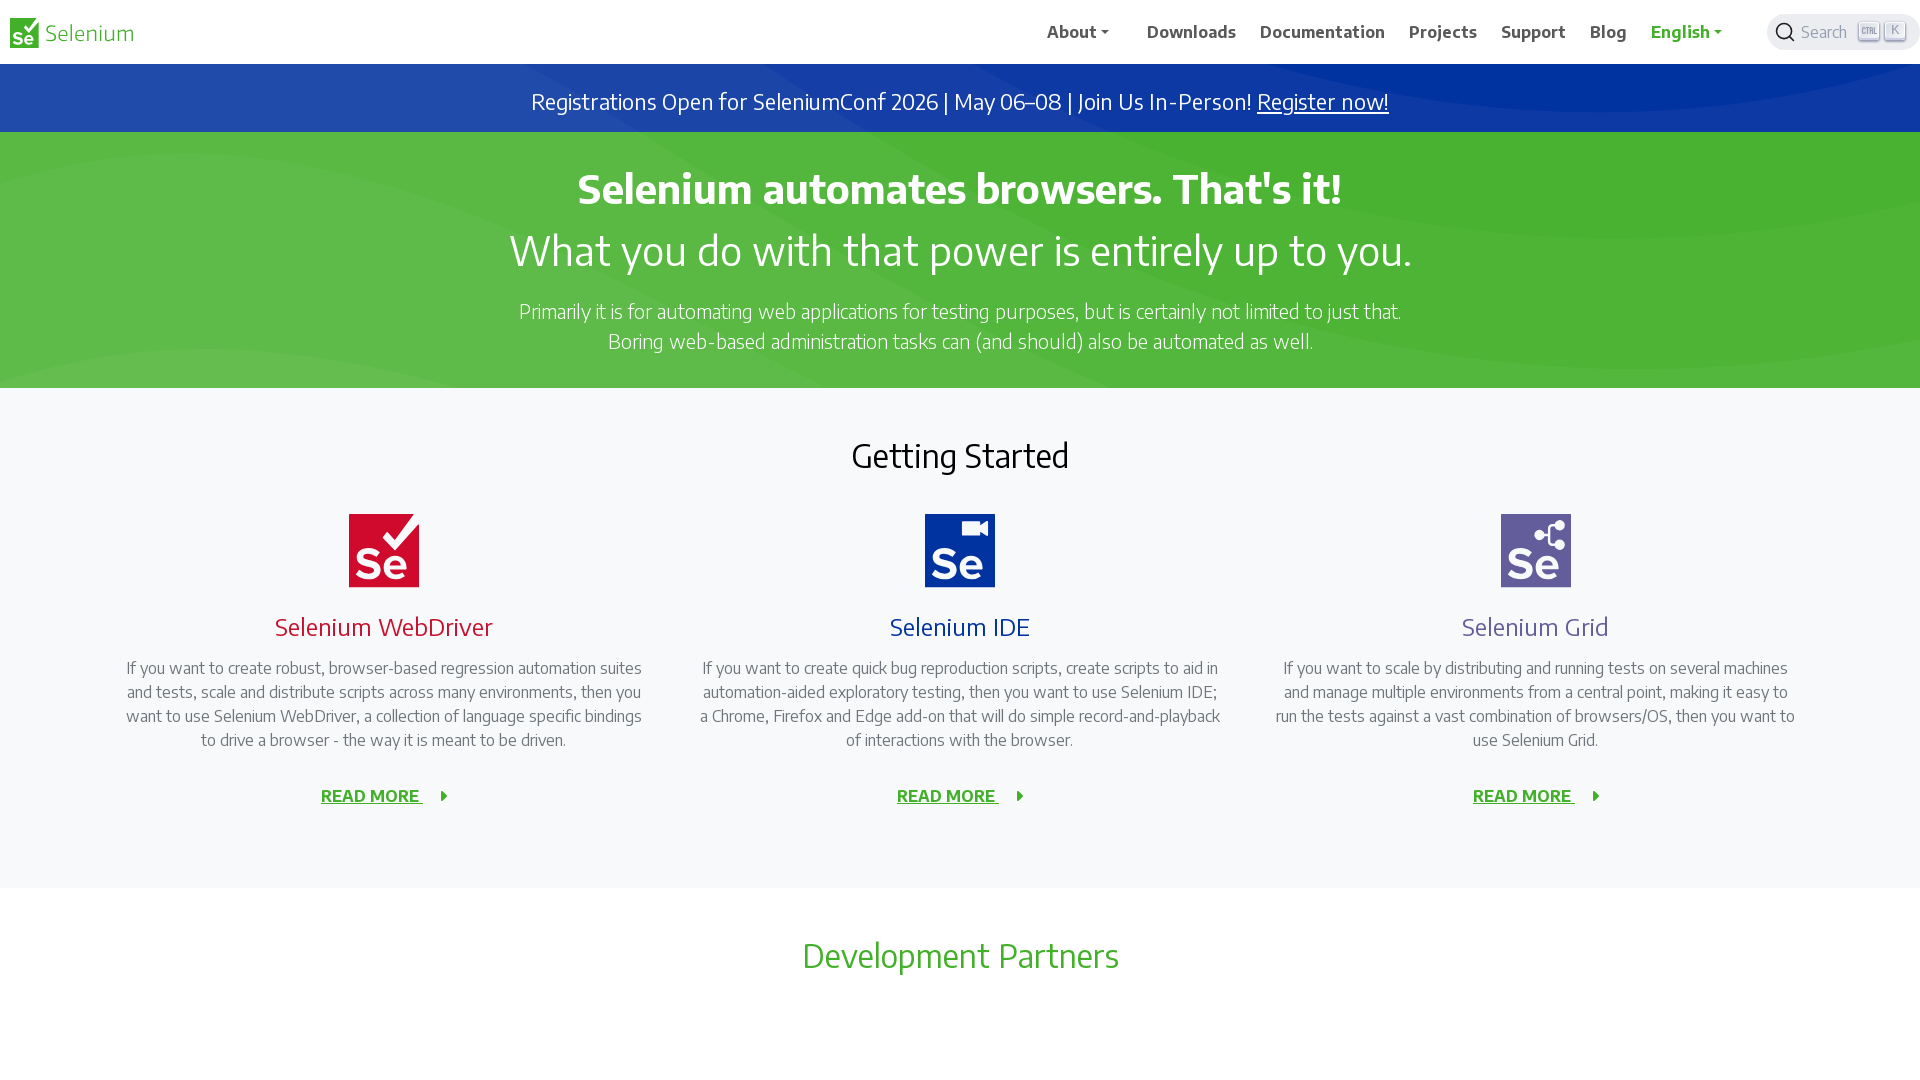

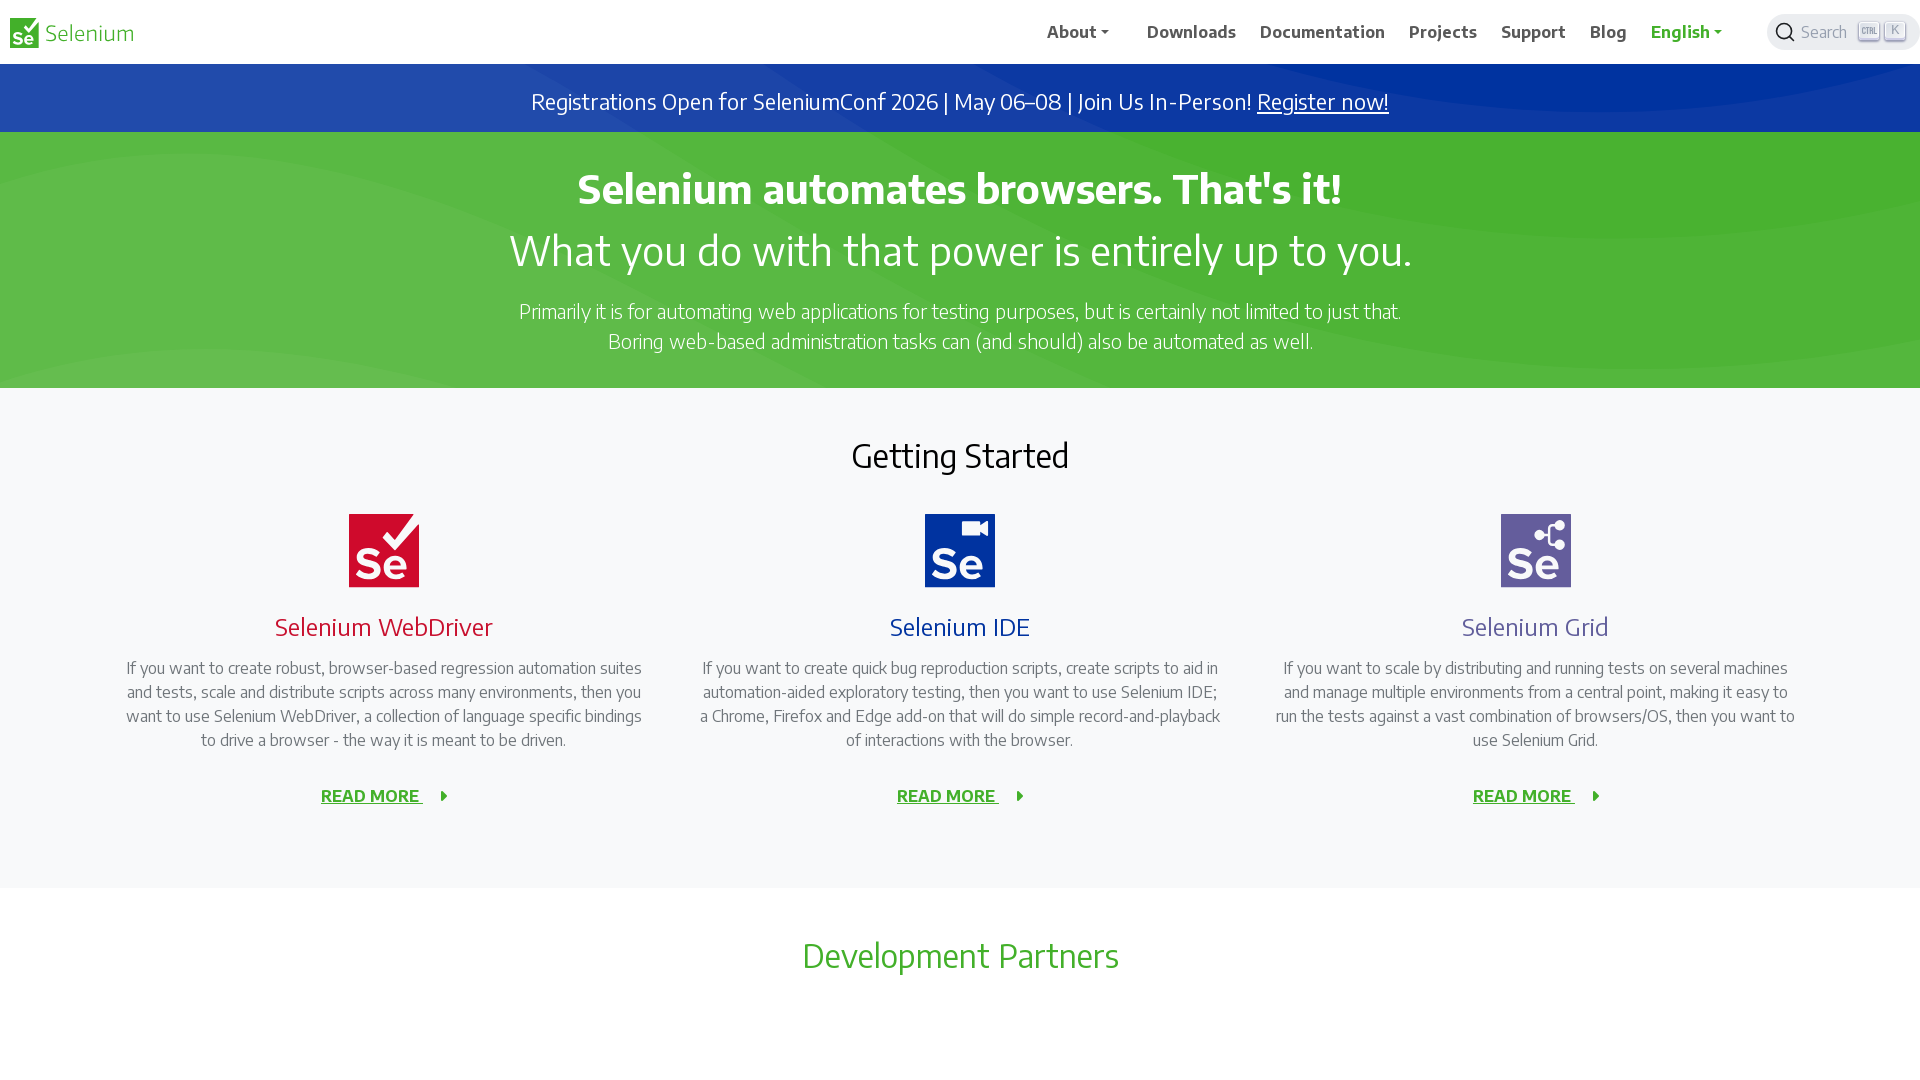